Tests clicking a button with a dynamic ID using class-based selector and verifies it remains visible

Starting URL: http://www.uitestingplayground.com/dynamicid

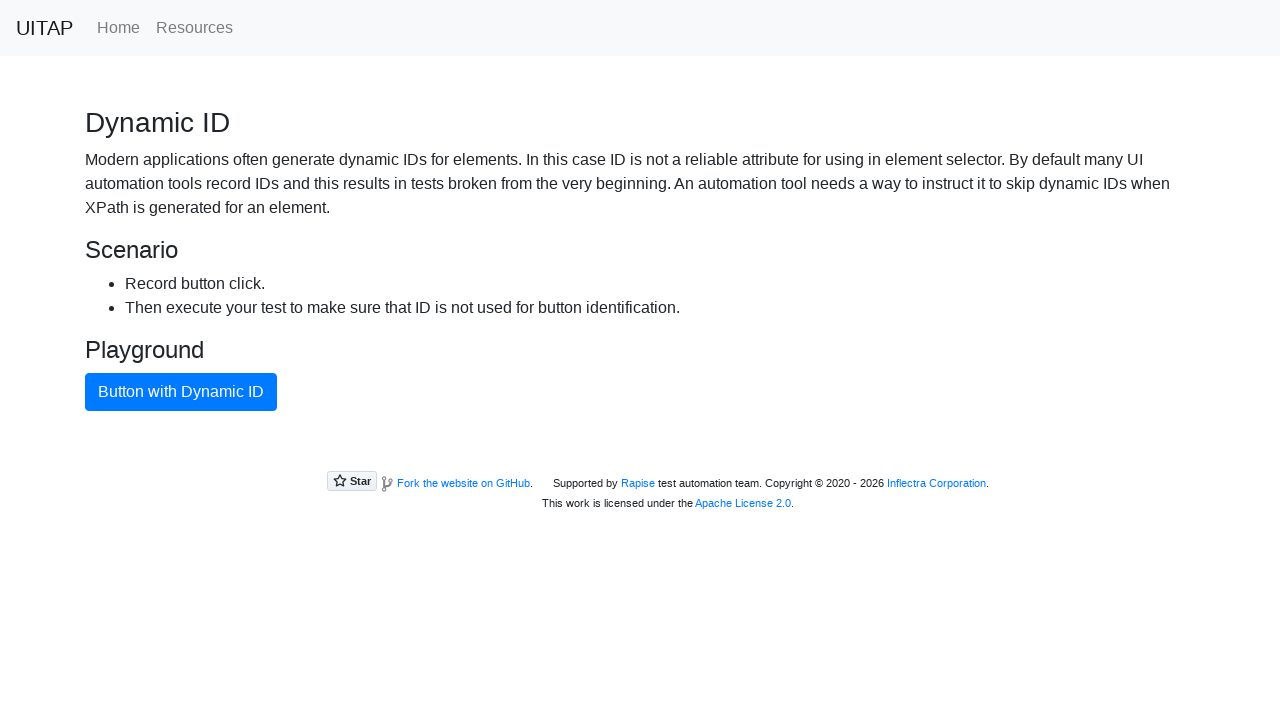

Clicked button with dynamic ID using class-based selector at (181, 392) on //button[contains(@class, 'btn')]
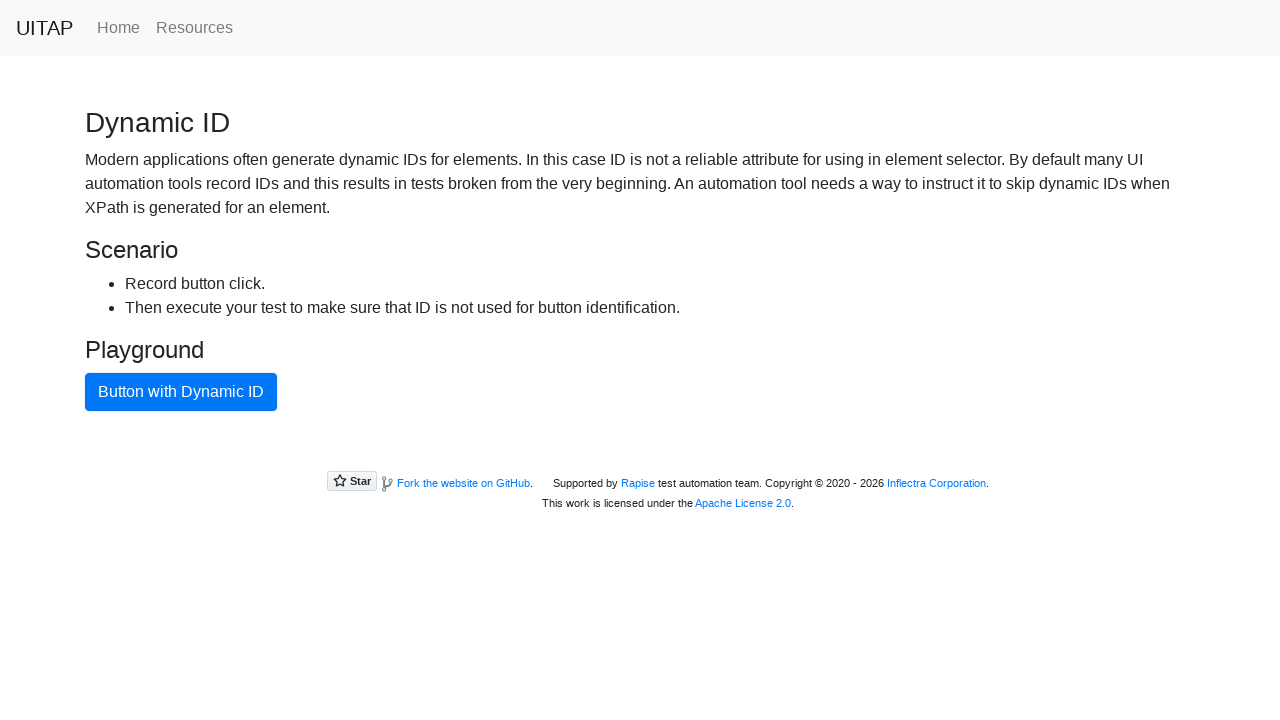

Verified button with dynamic ID remains visible
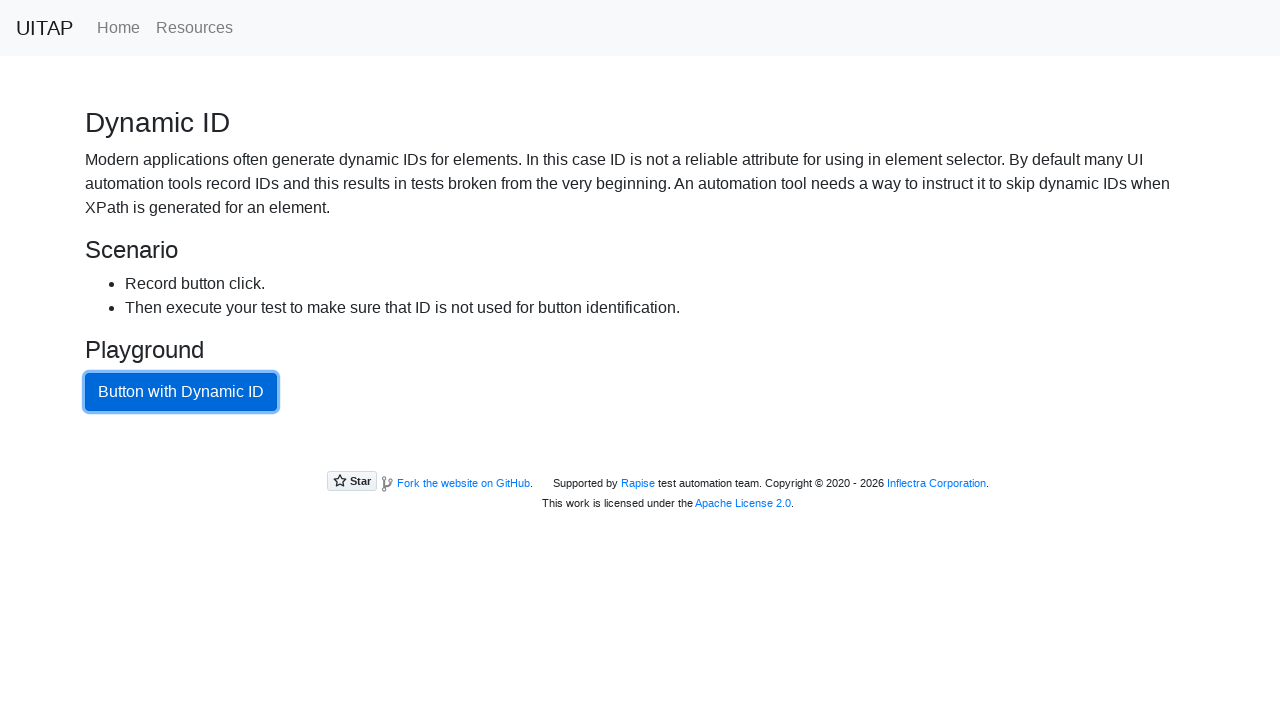

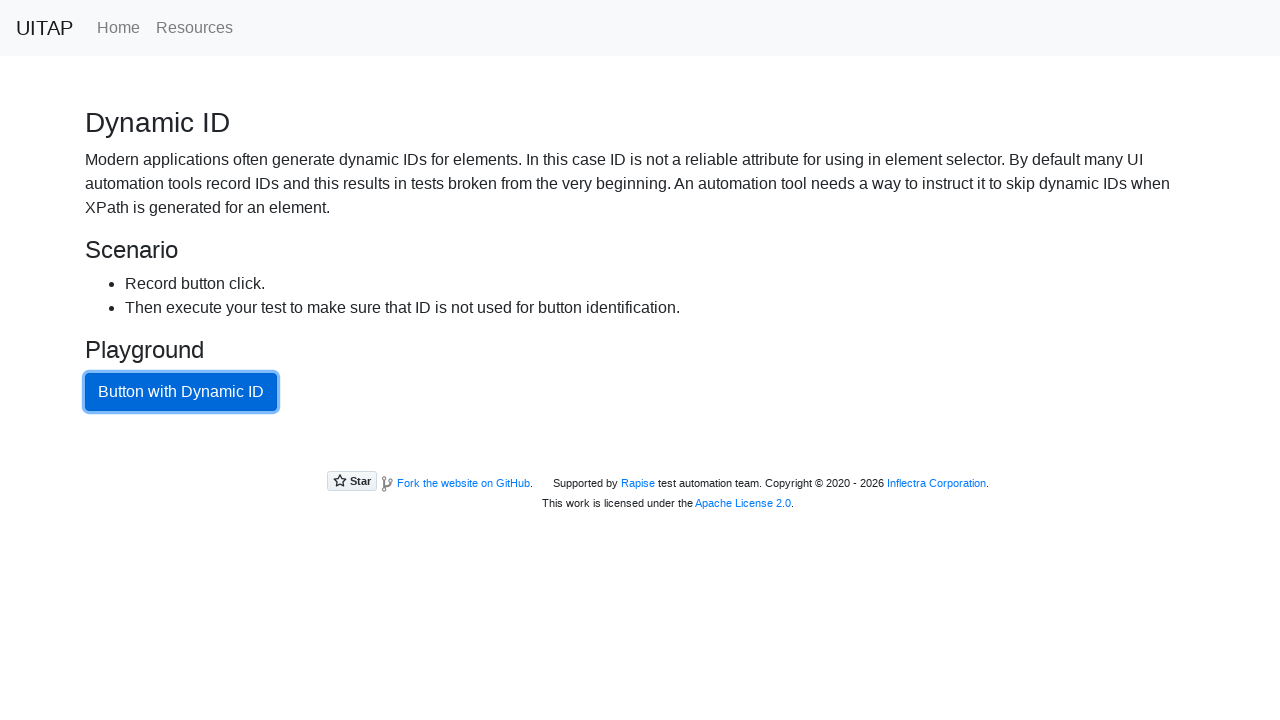